Navigates to a page and locates elements using various selectors

Starting URL: https://krop.itstep.org/

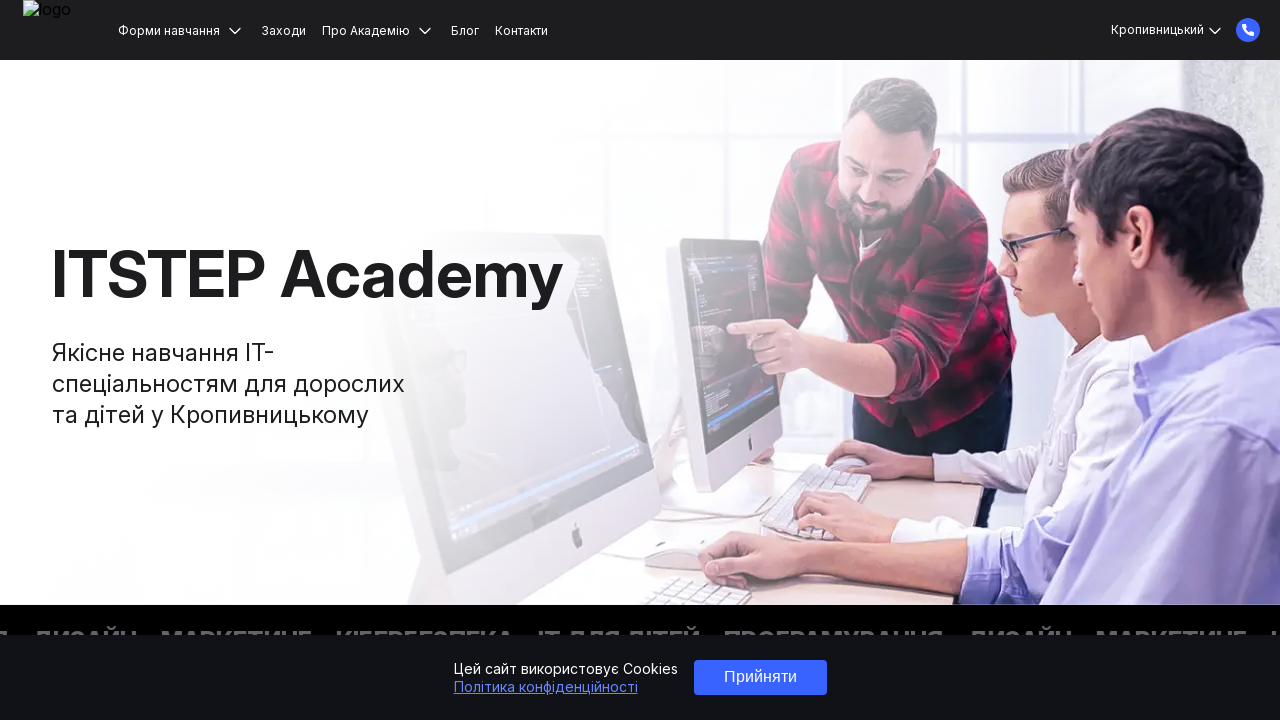

Waited for dropdown button (phones) selector to load
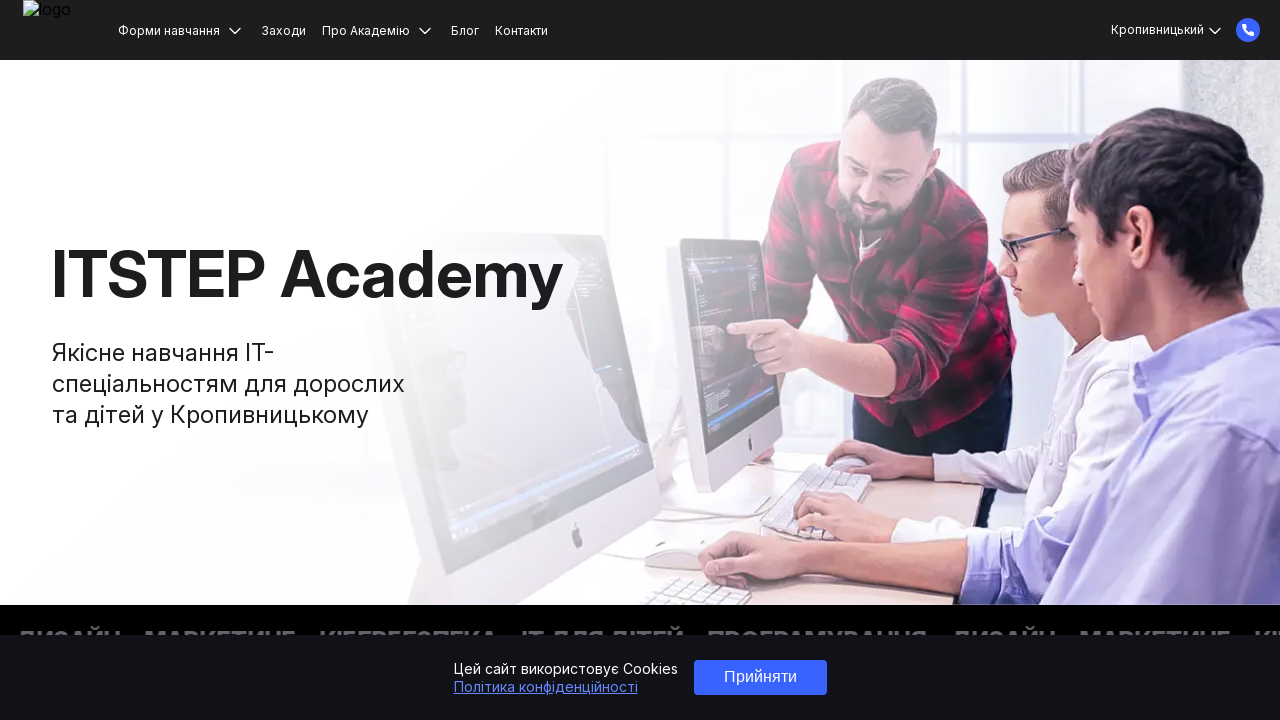

Waited 2 seconds for page to fully render
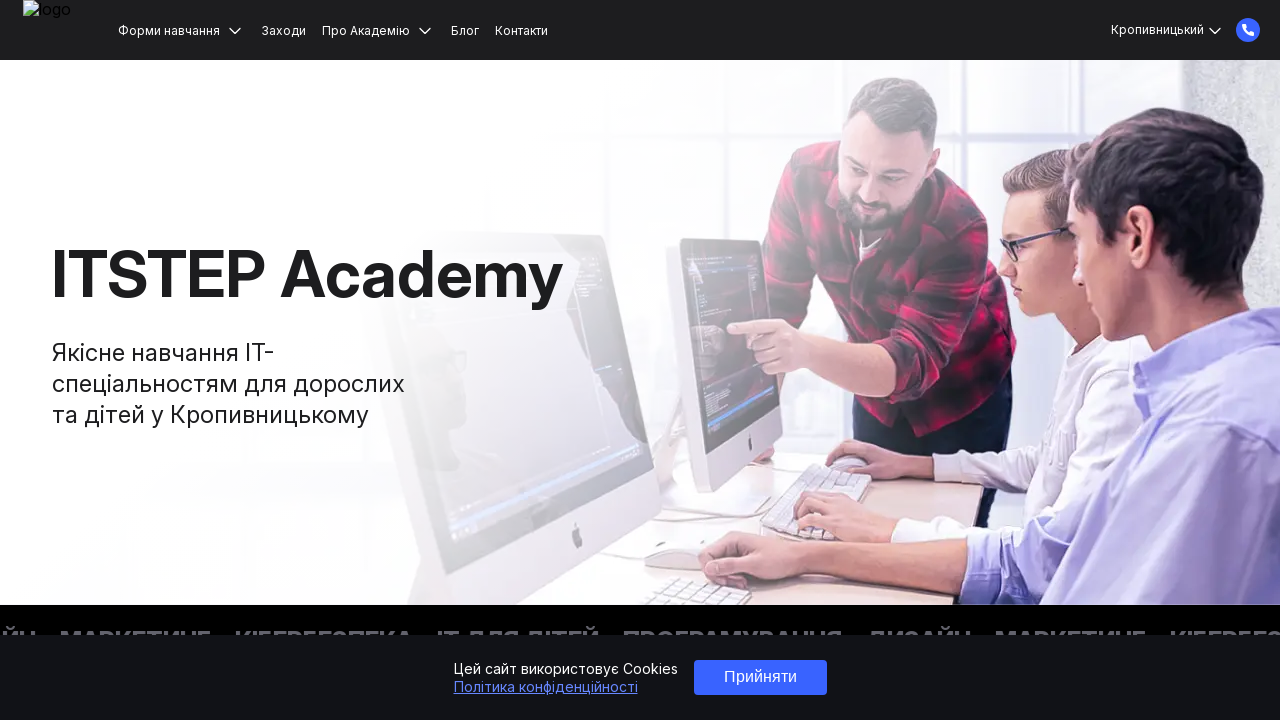

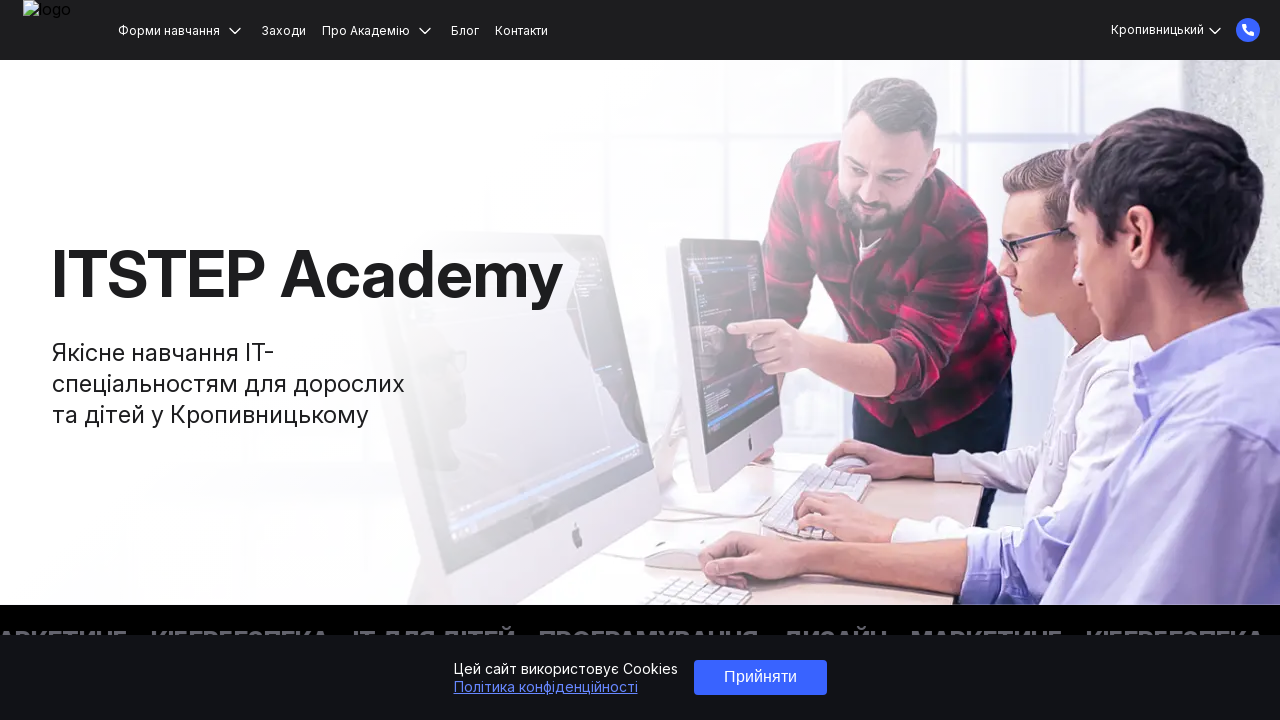